Tests invalid member ID validation by selecting member option, entering an invalid member ID format, entering age 30, and verifying the error message is displayed

Starting URL: https://nlhsueh.github.io/iecs-gym/

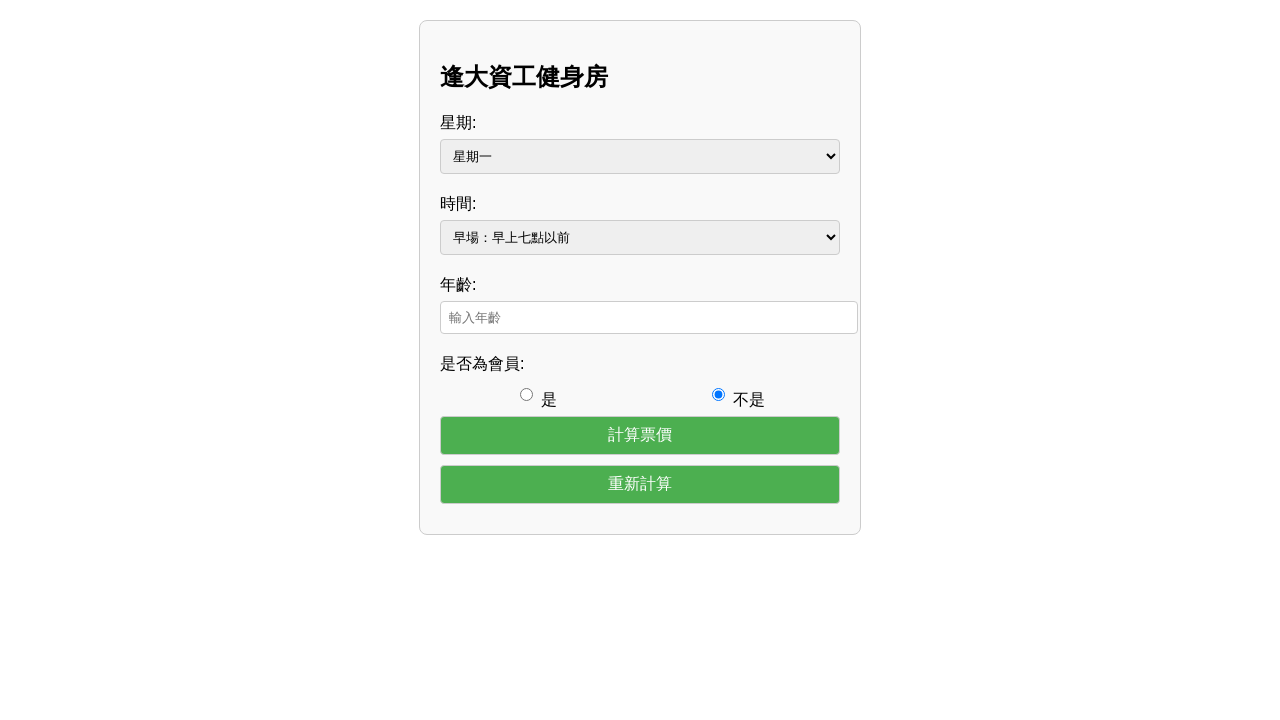

Clicked member yes radio button to select member option at (526, 394) on #member-yes
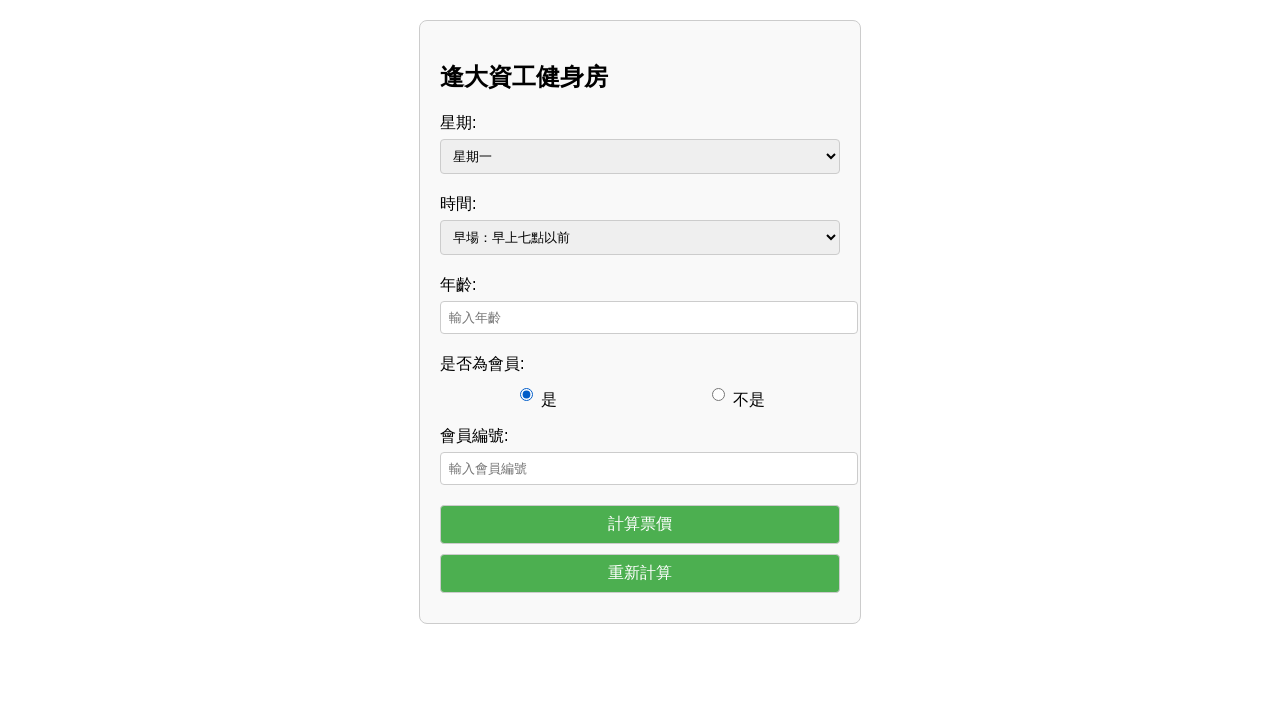

Entered invalid member ID format 'INVALID-123' on #member-id
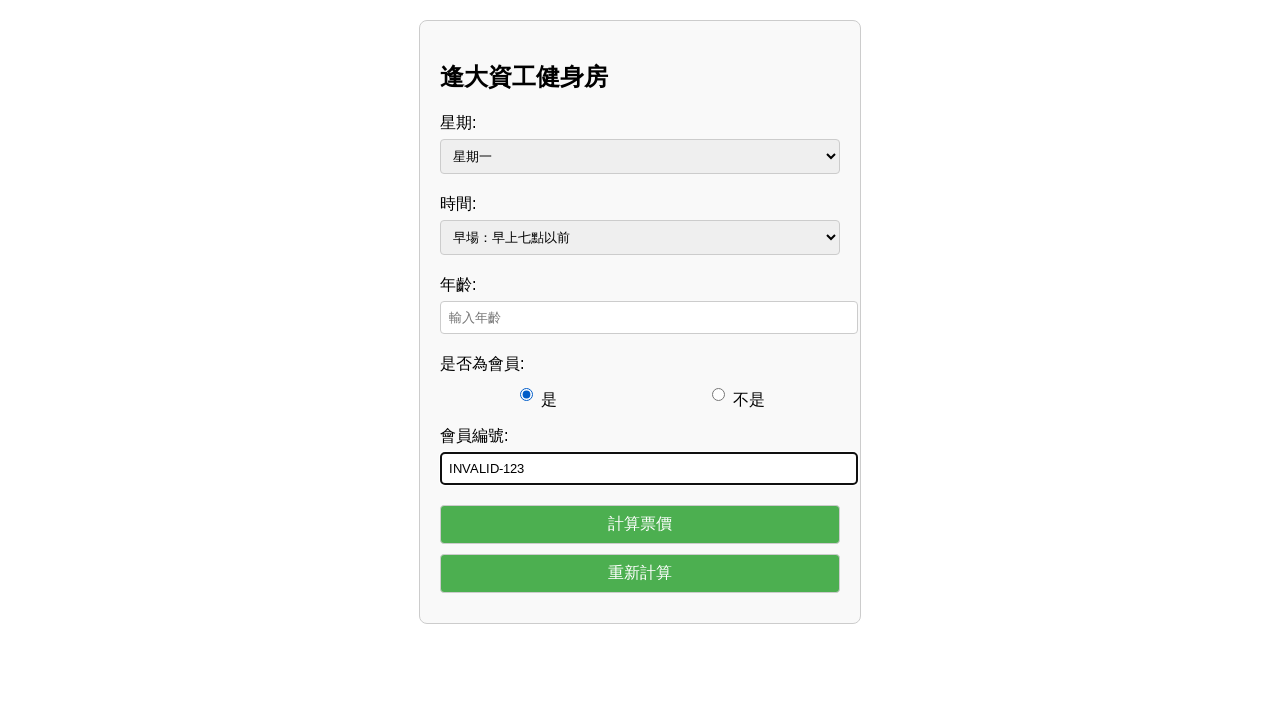

Entered age value 30 on #age
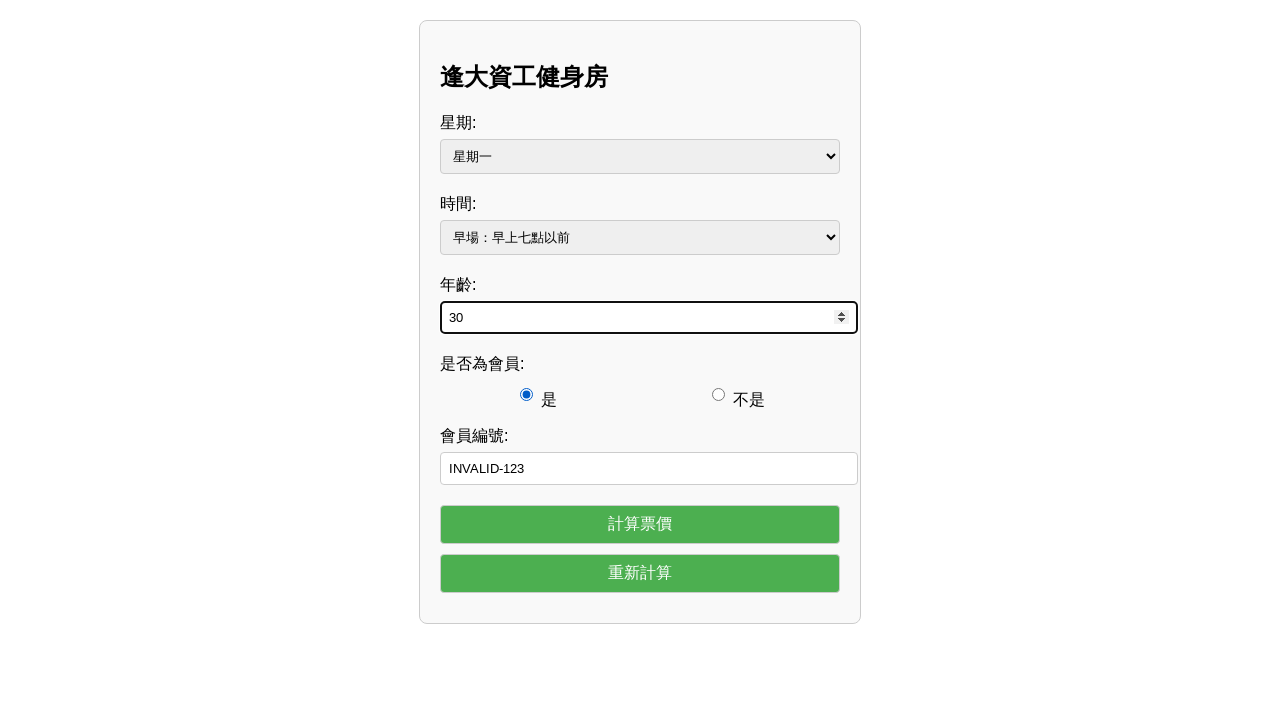

Clicked calculate button to trigger validation at (640, 524) on #calculate
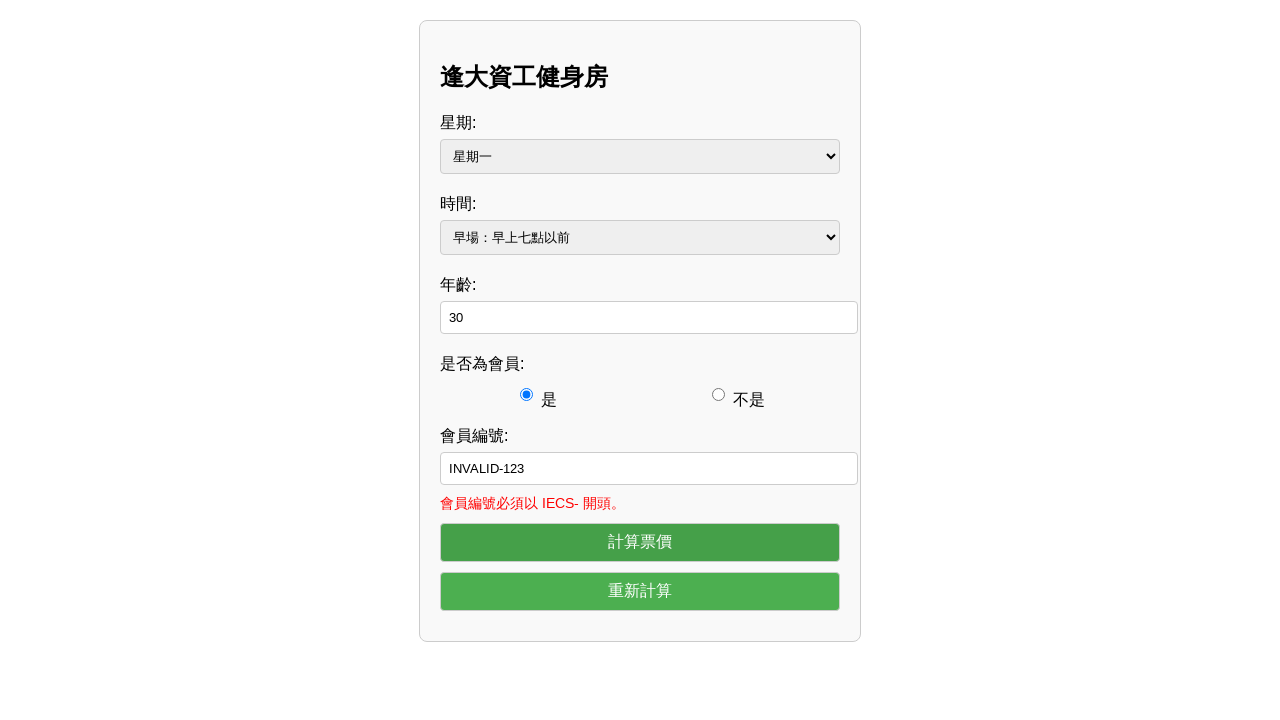

Invalid member ID error message displayed
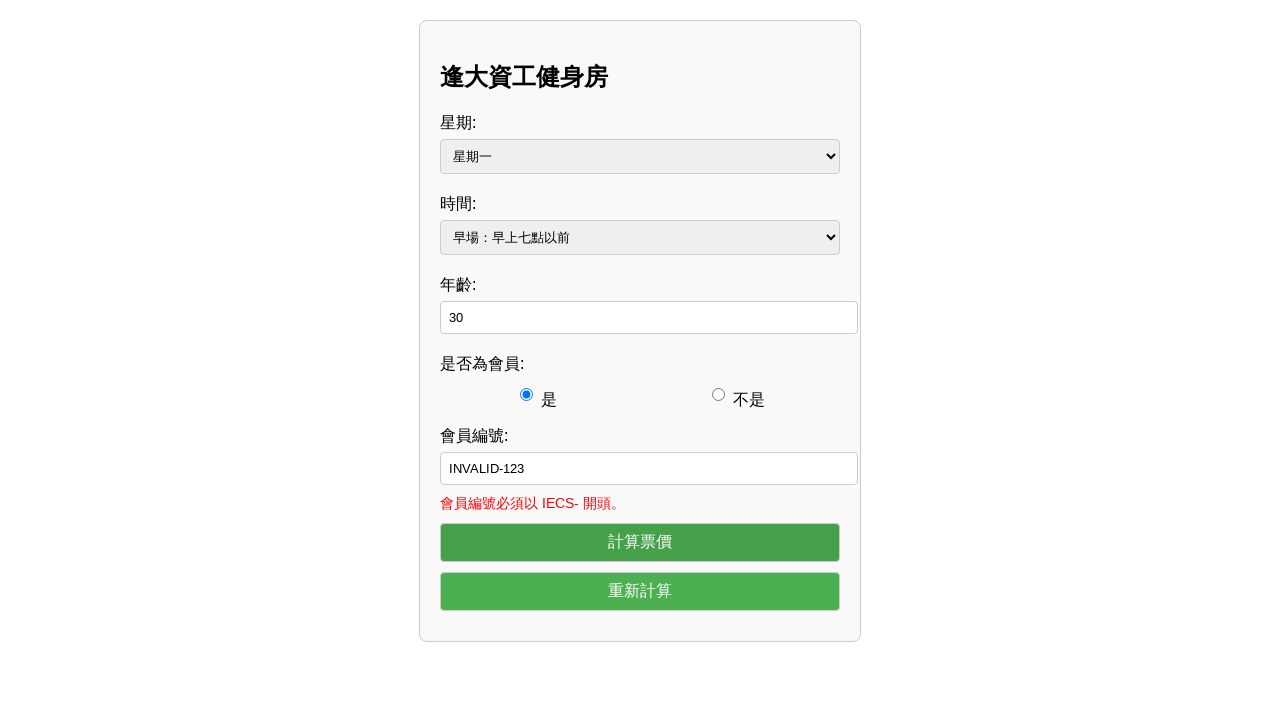

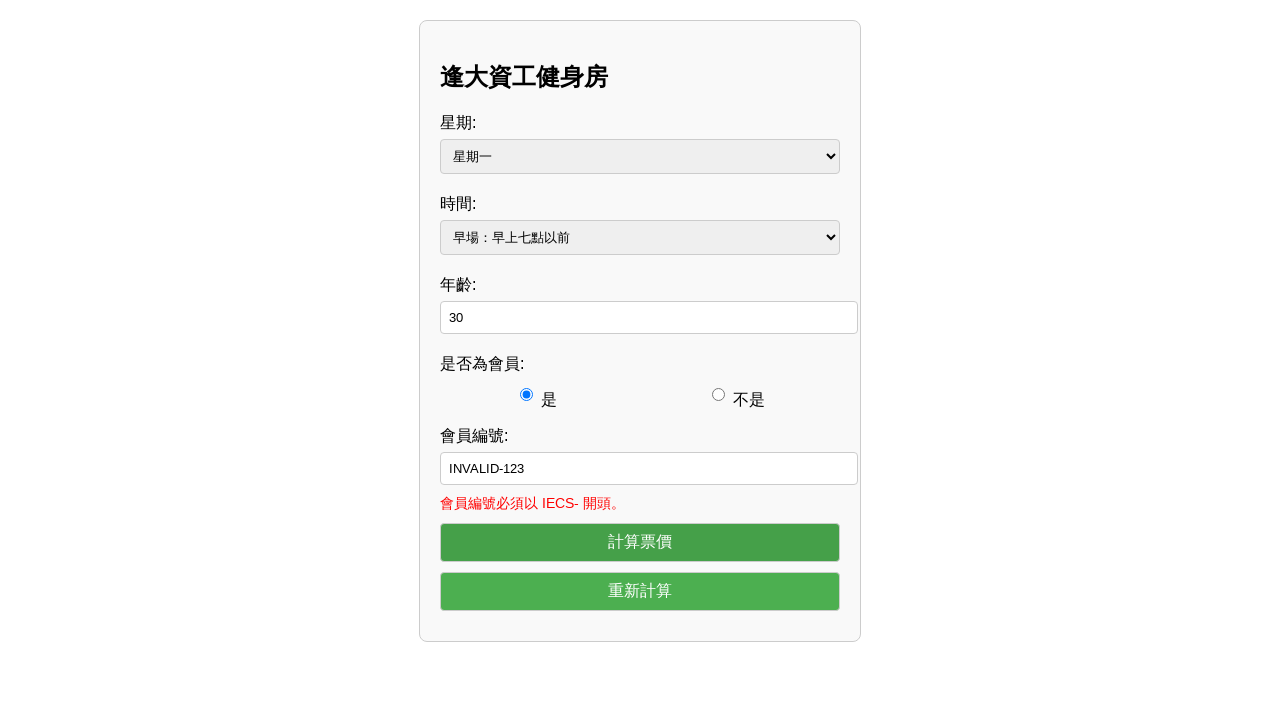